Tests checkbox interaction by finding all checkboxes and clicking the first unchecked one

Starting URL: https://the-internet.herokuapp.com/checkboxes

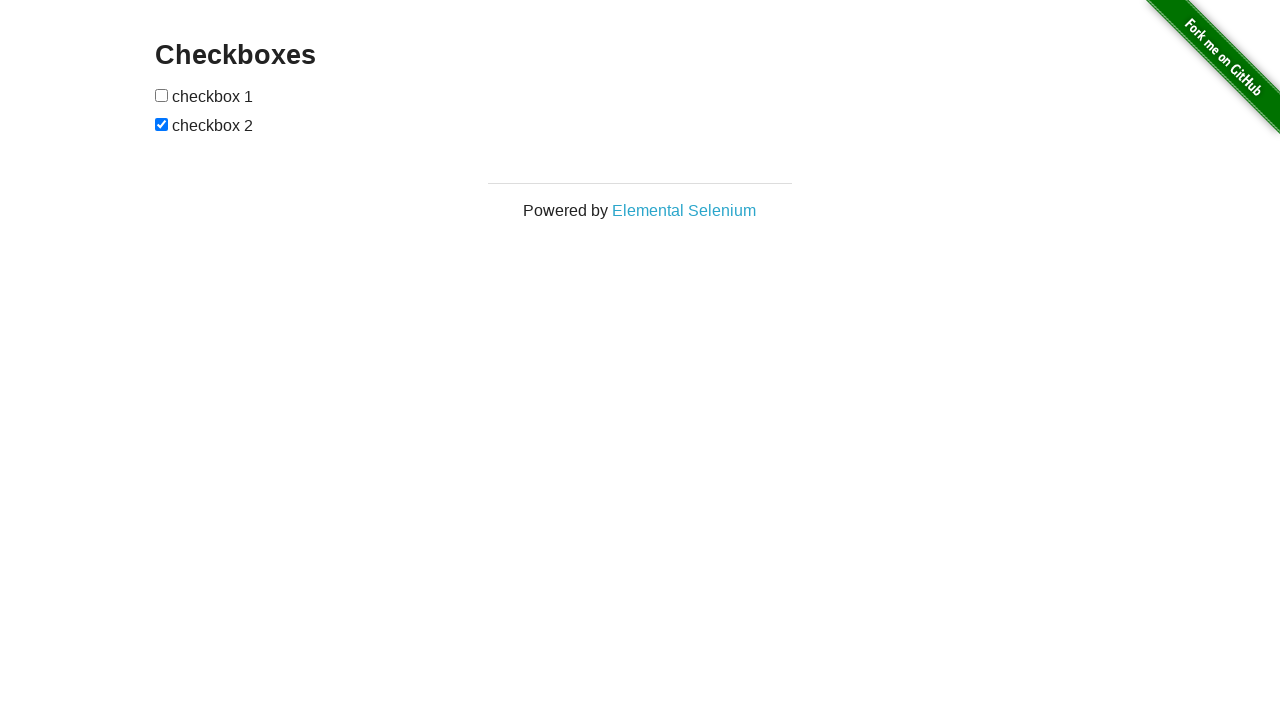

Navigated to checkboxes test page
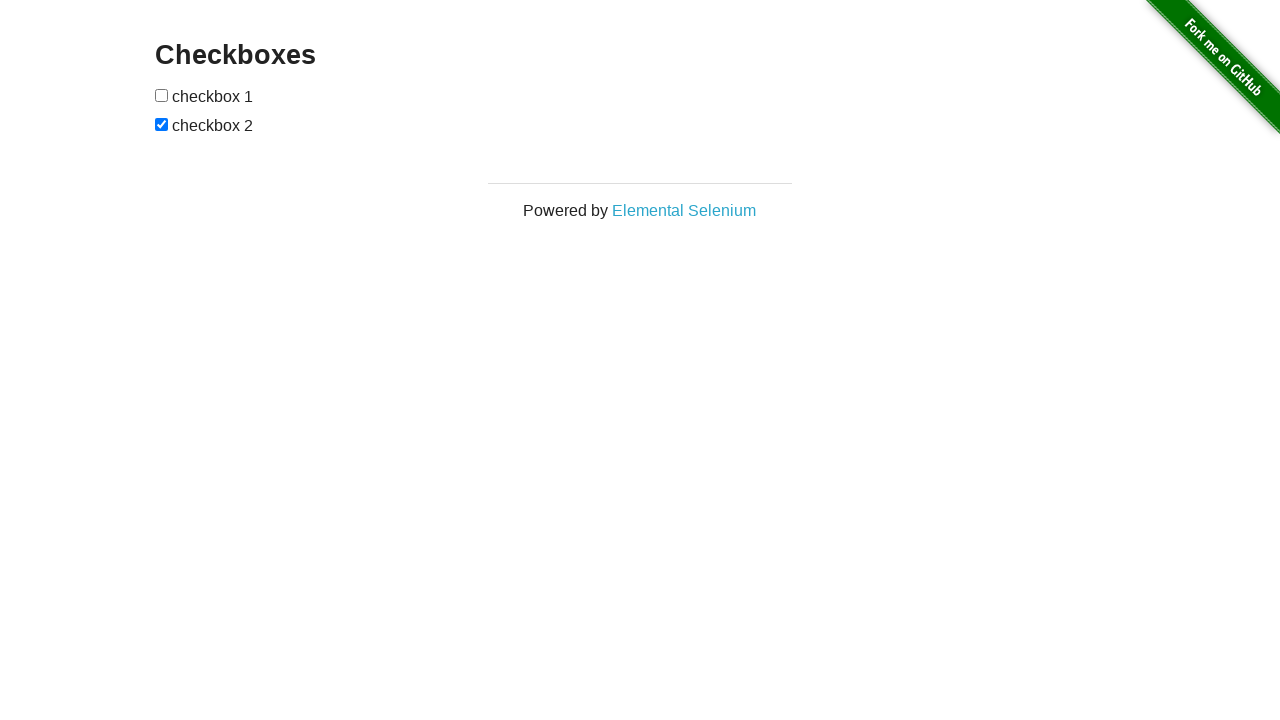

Located all checkboxes on the page
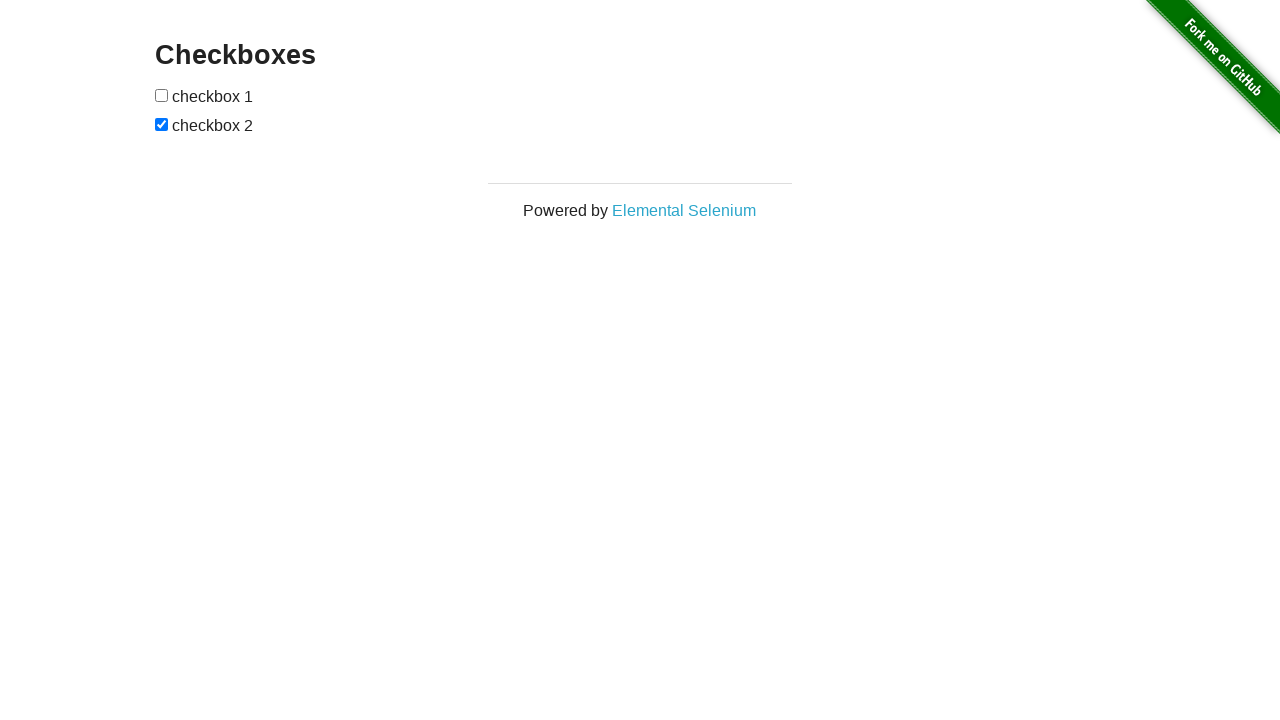

Retrieved first checkbox from the list
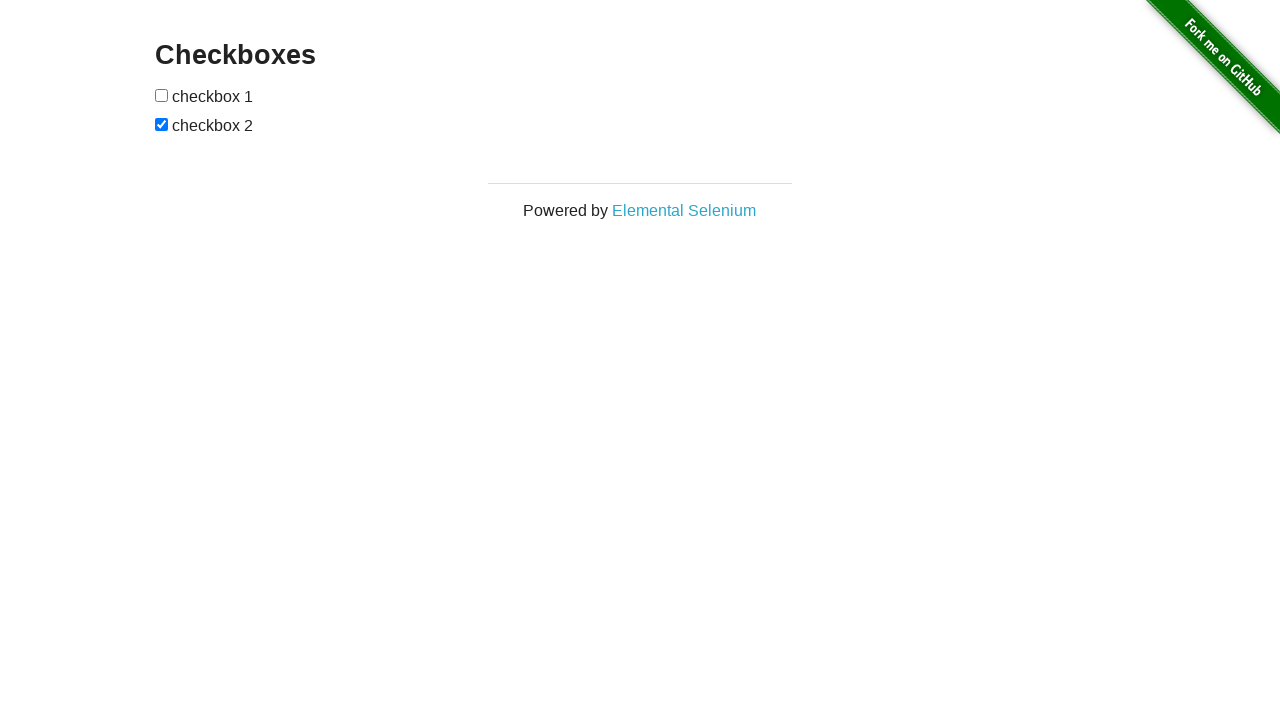

Verified first checkbox is unchecked
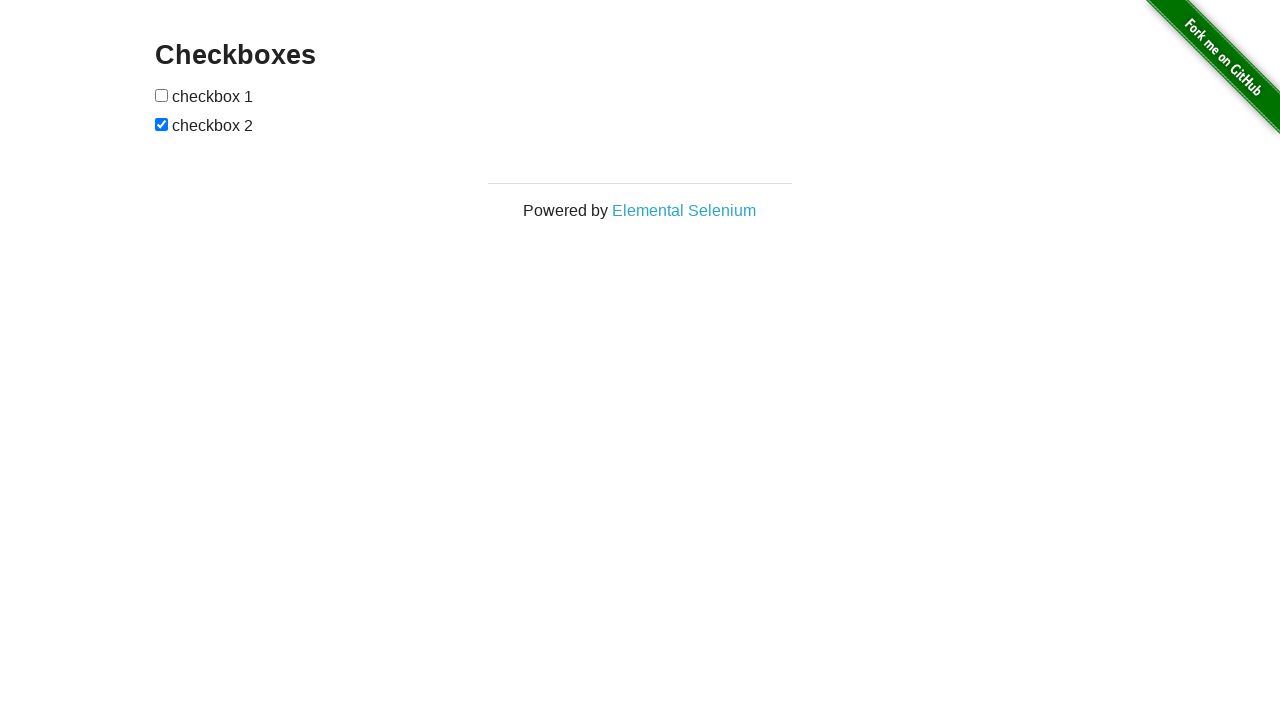

Clicked the first unchecked checkbox at (162, 95) on input[type='checkbox'] >> nth=0
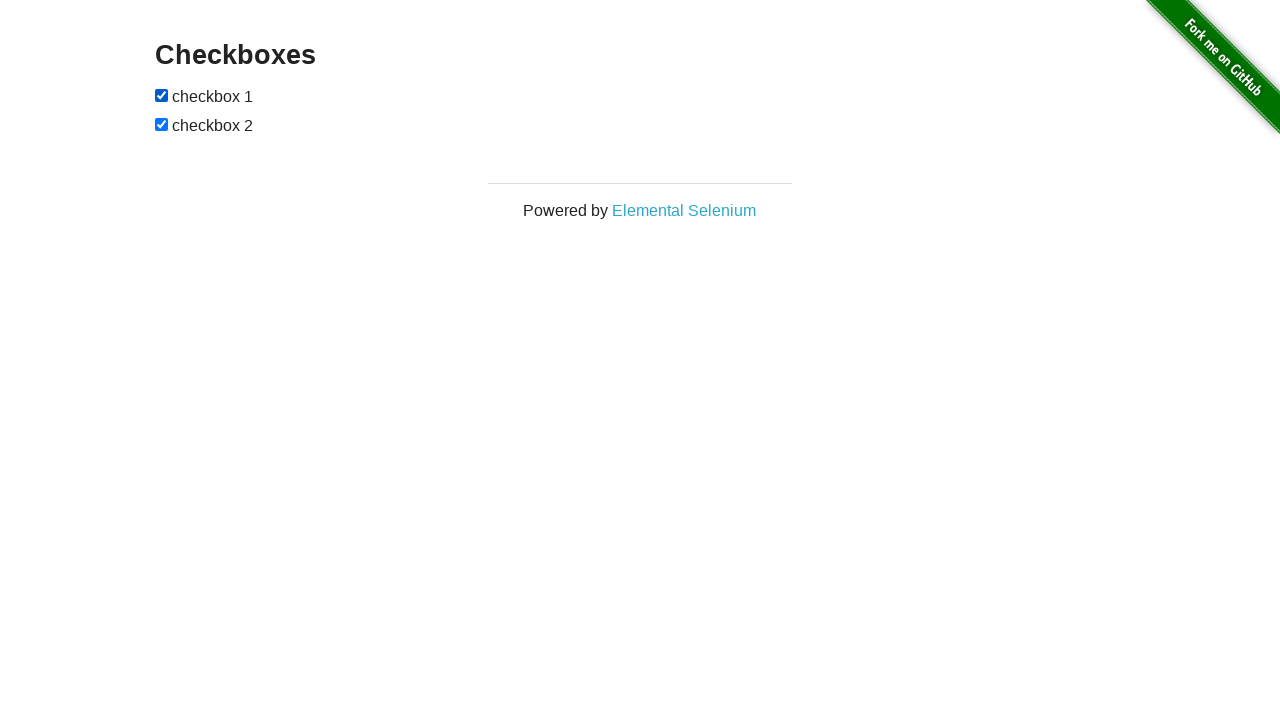

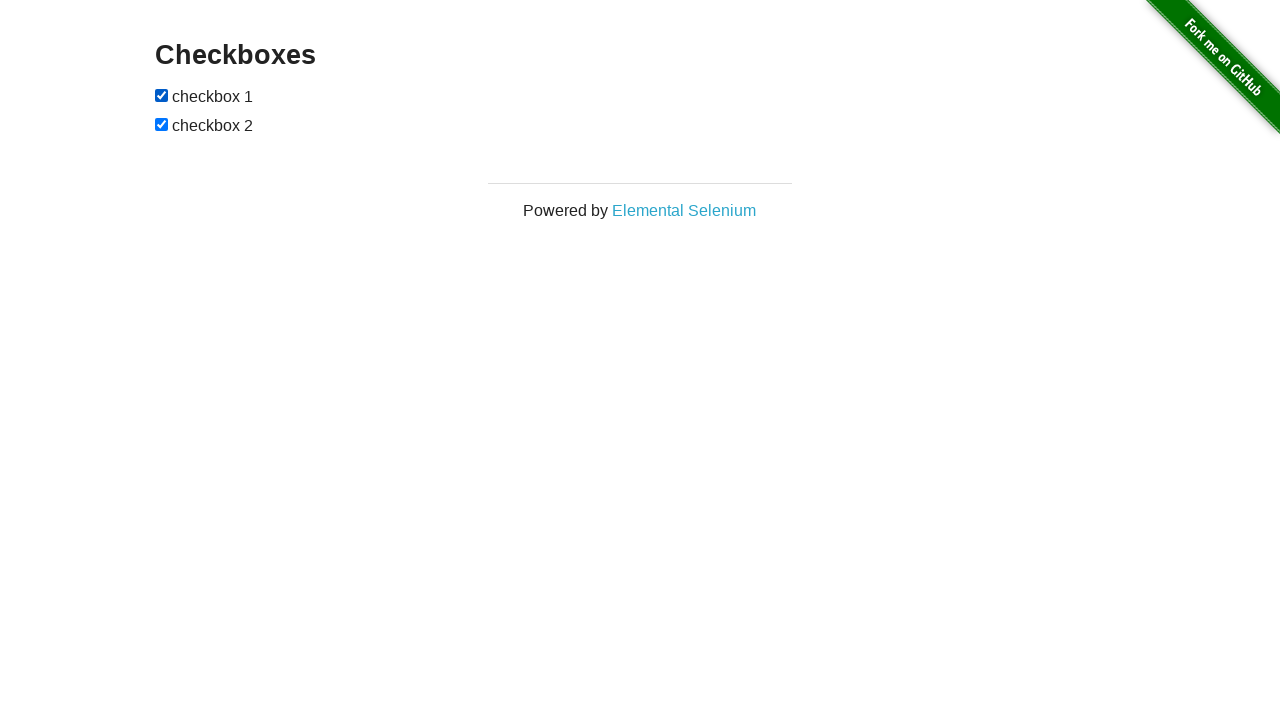